Tests window switching functionality by clicking a link that opens a new window, switching to that window, and verifying the page titles before and after the switch.

Starting URL: https://practice.cydeo.com/windows

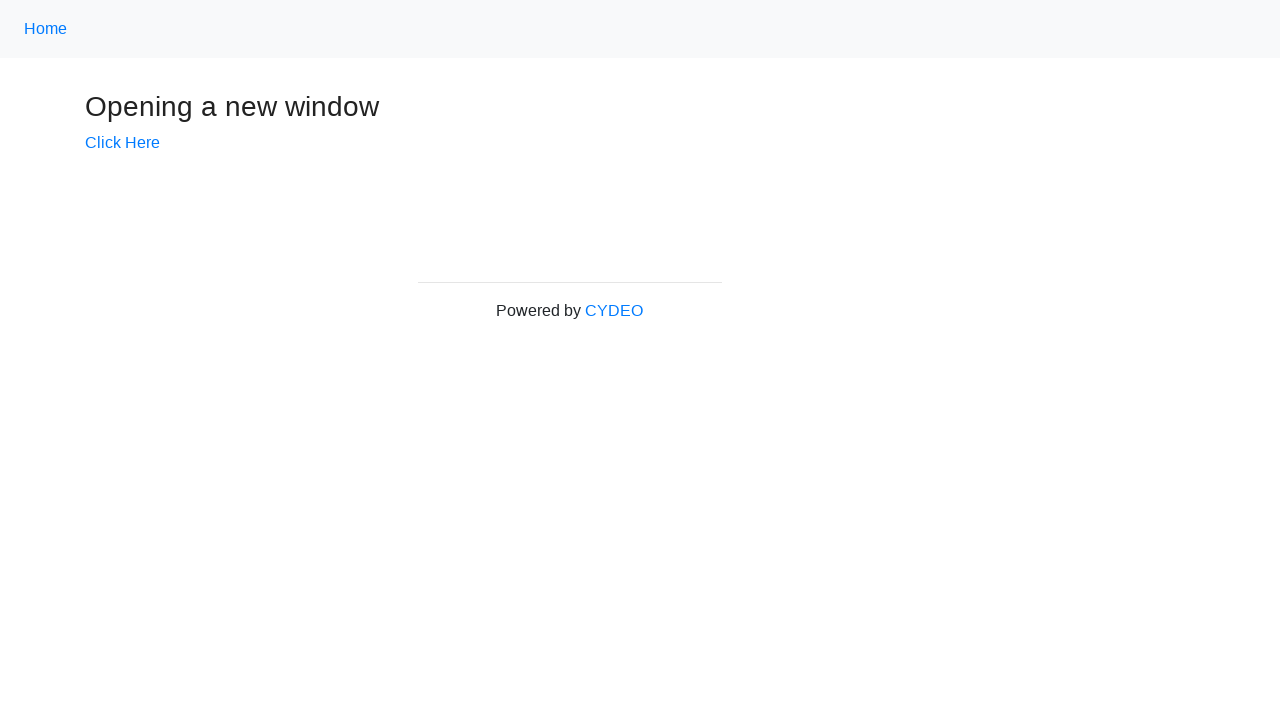

Verified initial page title is 'Windows'
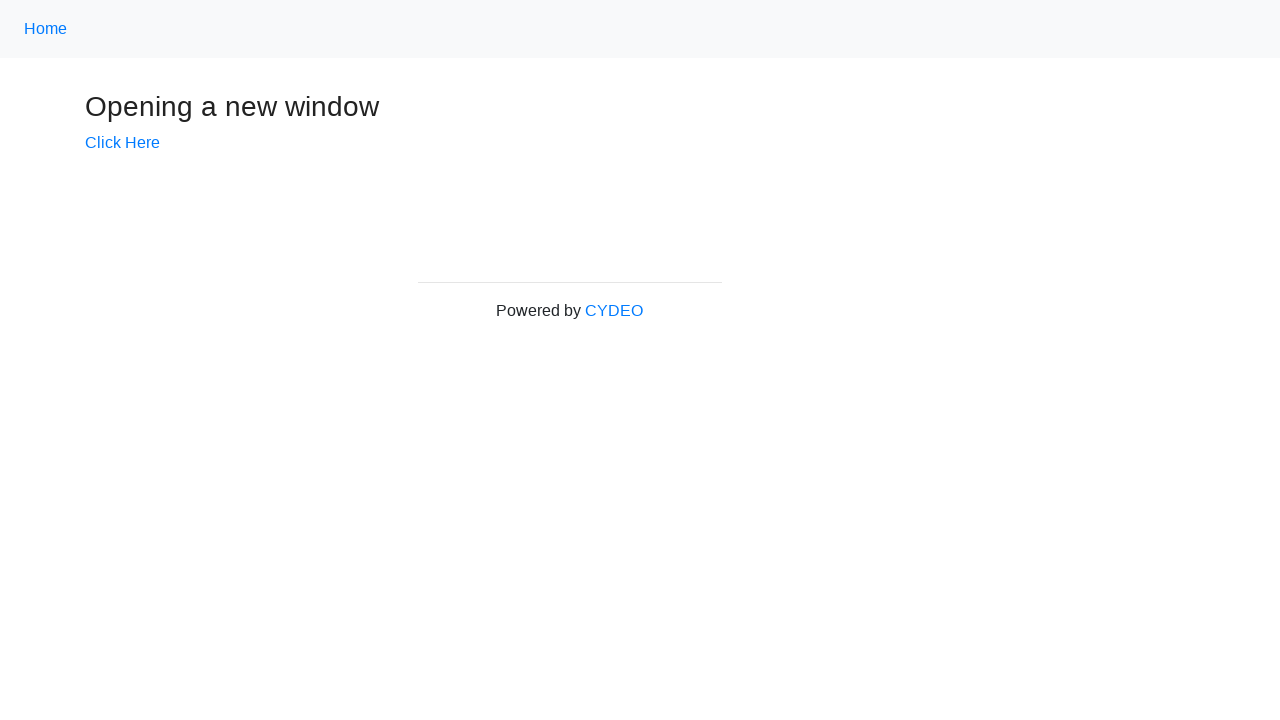

Clicked 'Click Here' link to open a new window at (122, 143) on text=Click Here
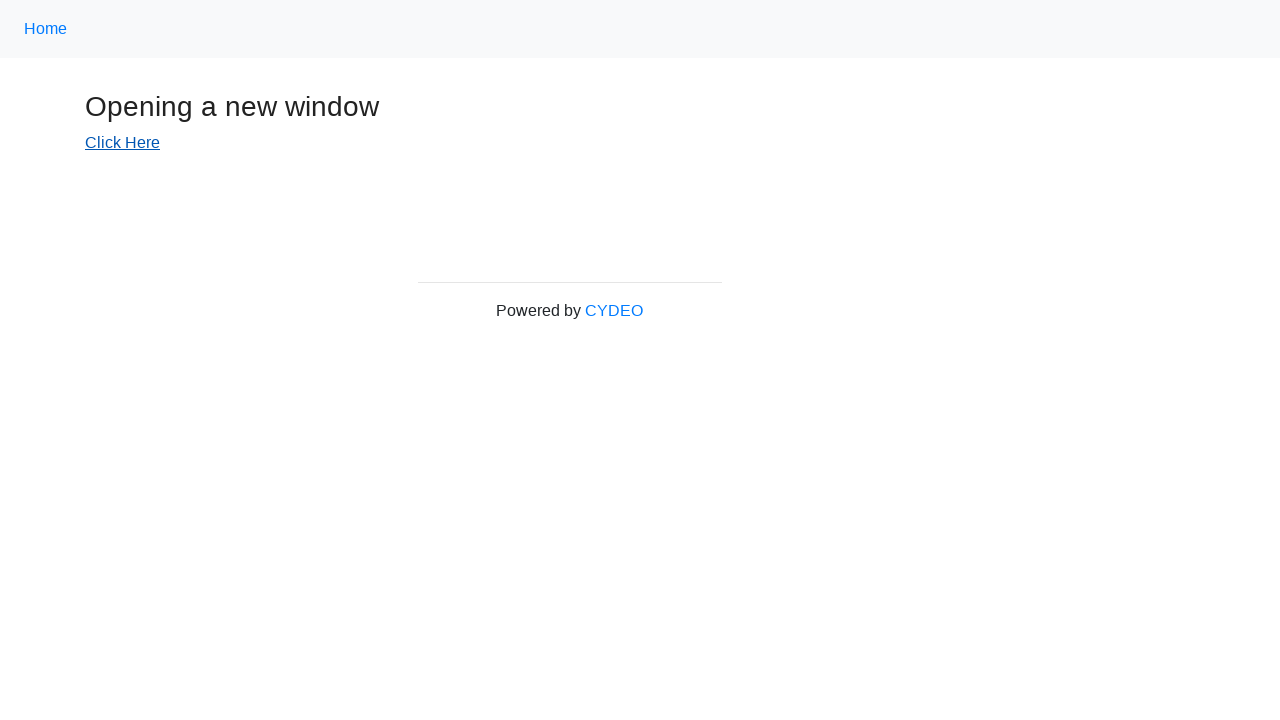

Captured reference to the newly opened window
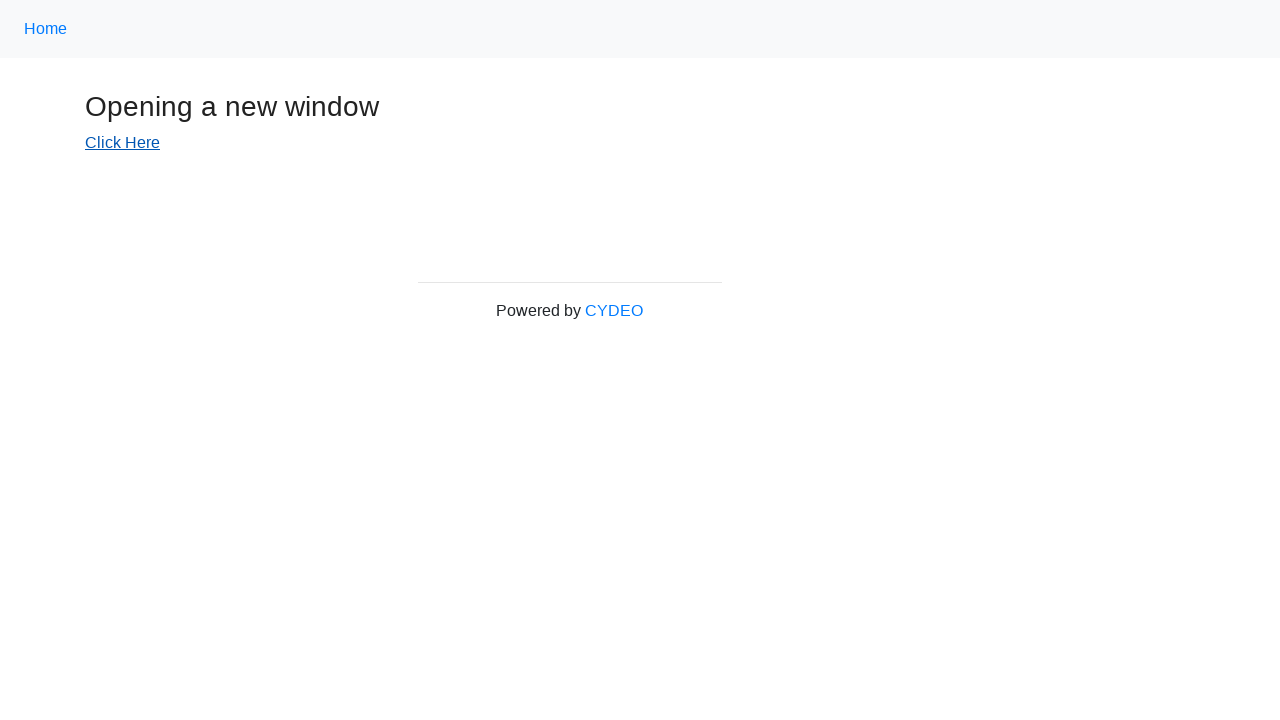

New window finished loading
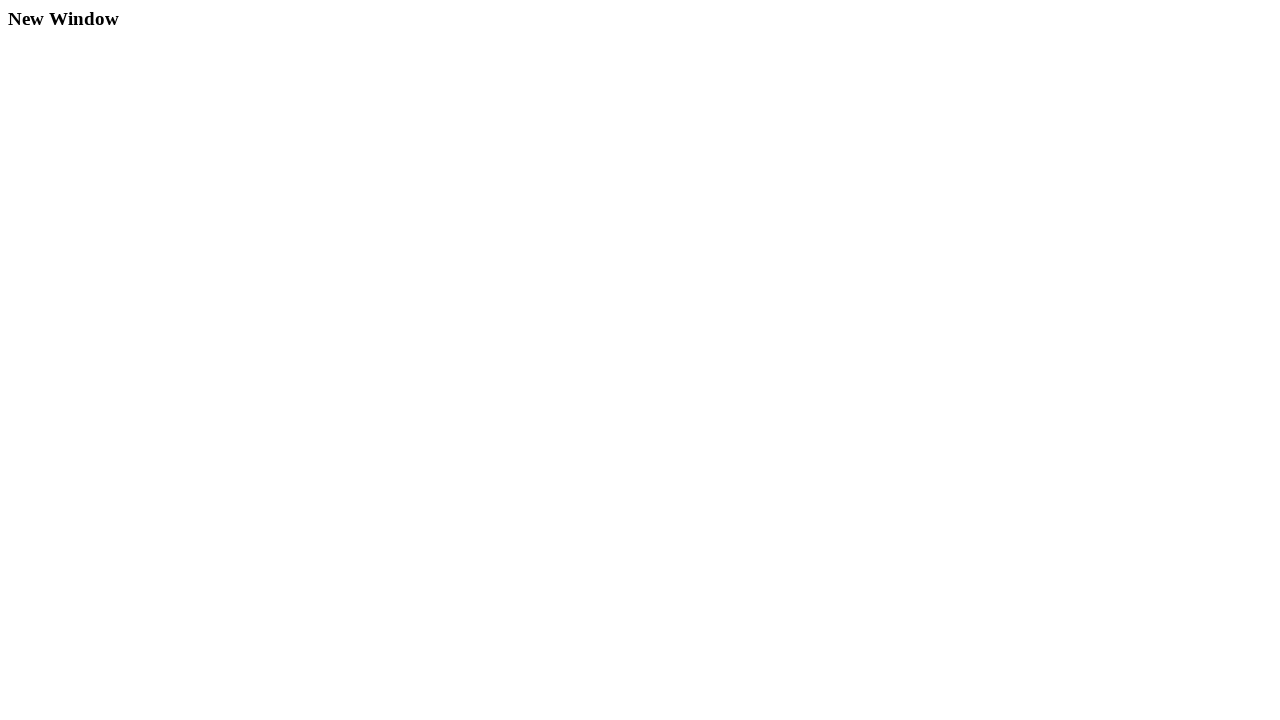

Verified new window title is 'New Window'
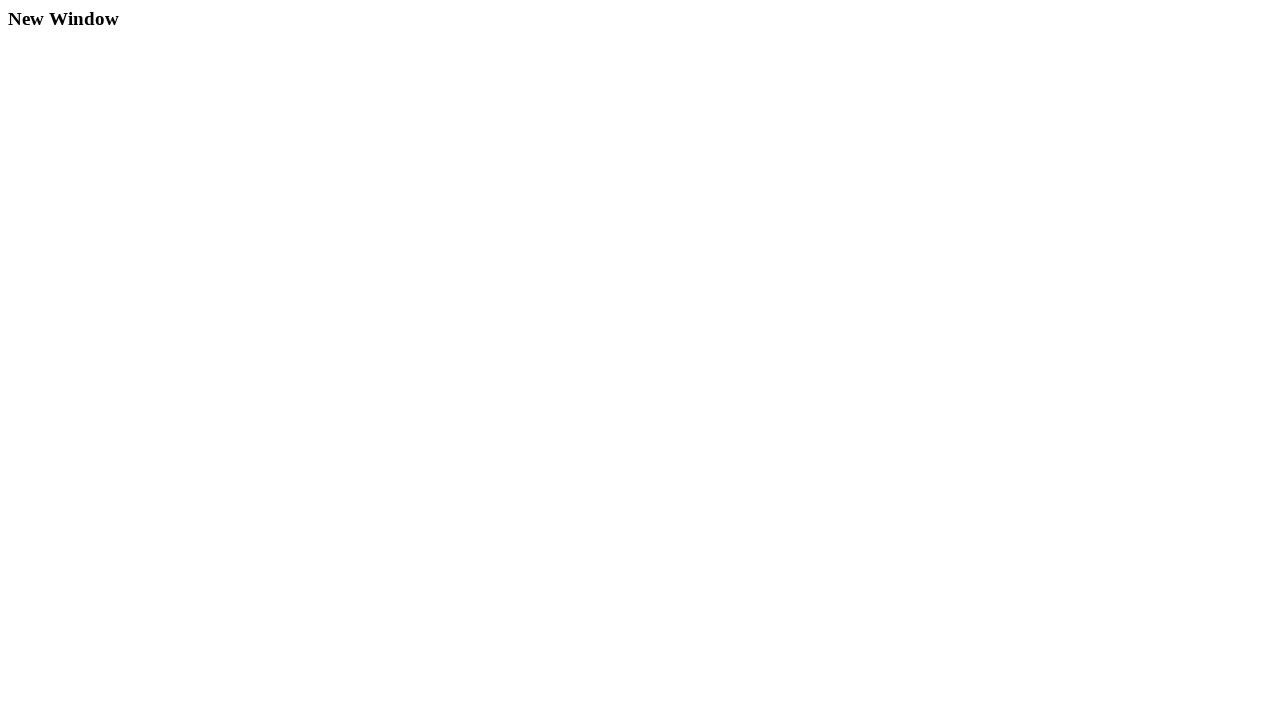

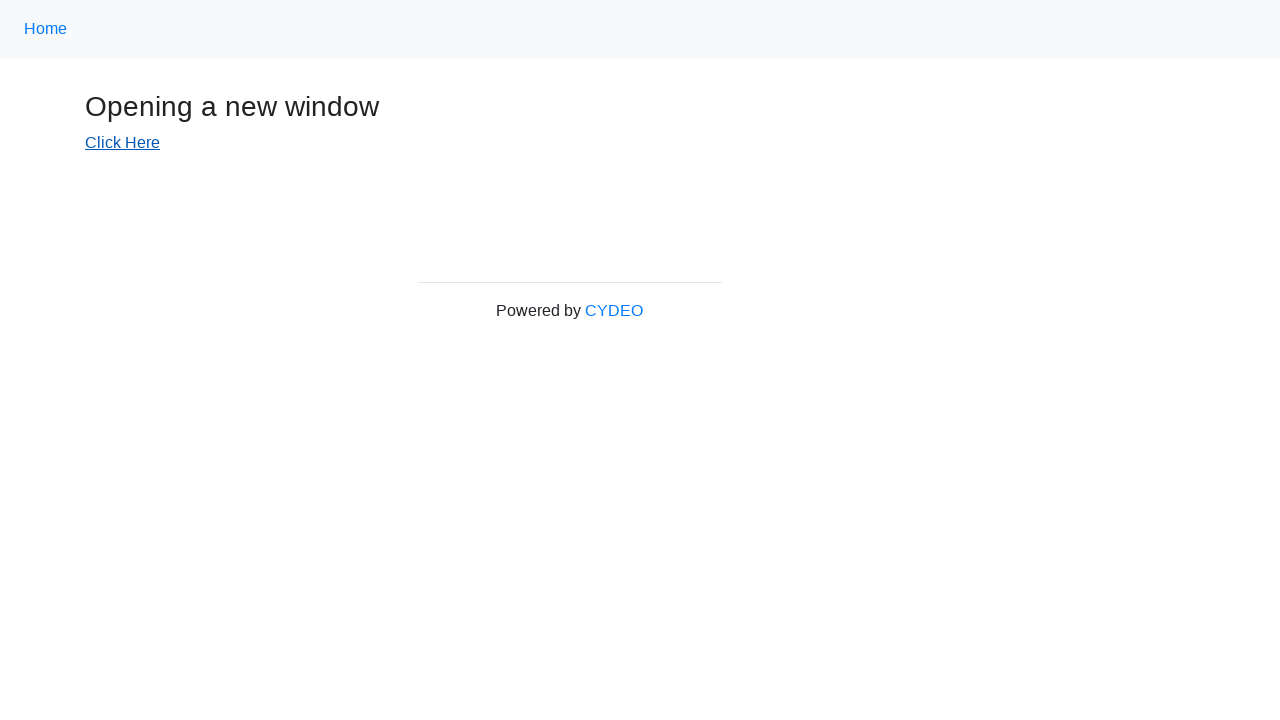